Tests mortgage calculator dropdown selections by selecting a start month and loan type from dropdown menus

Starting URL: https://www.mortgagecalculator.org

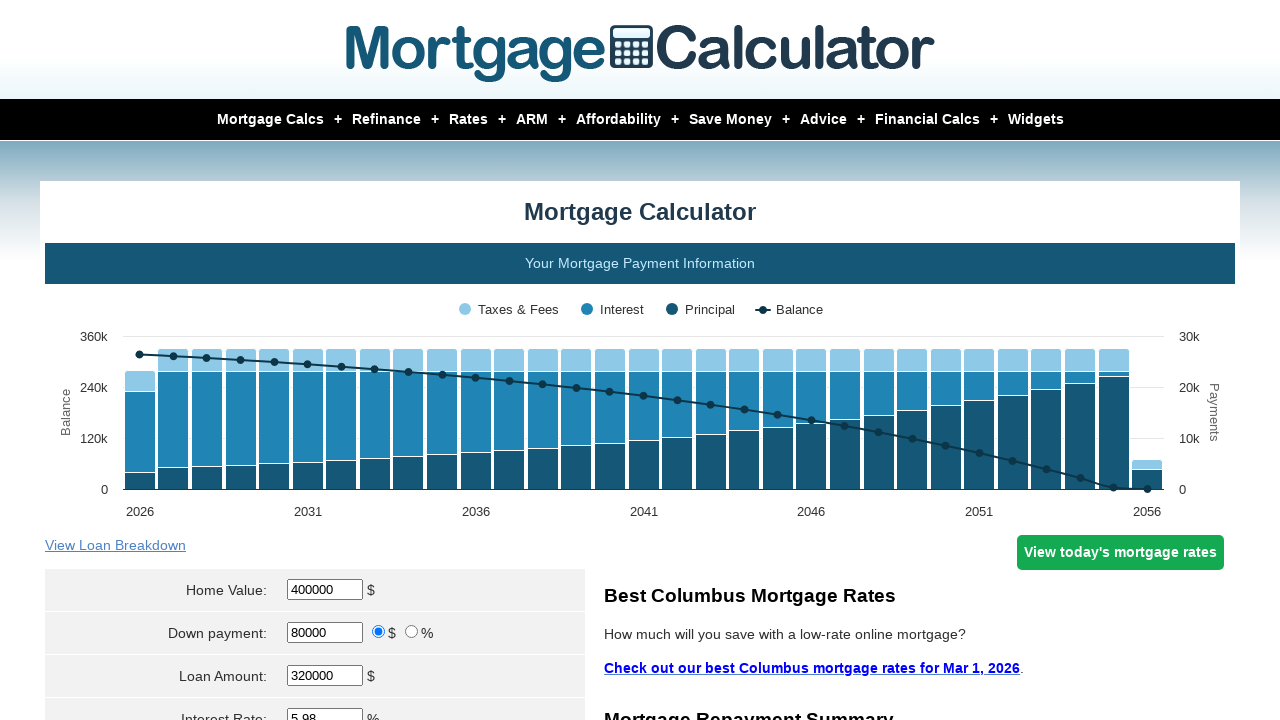

Clicked on start month dropdown at (301, 360) on xpath=//select[@name='param[start_month]']
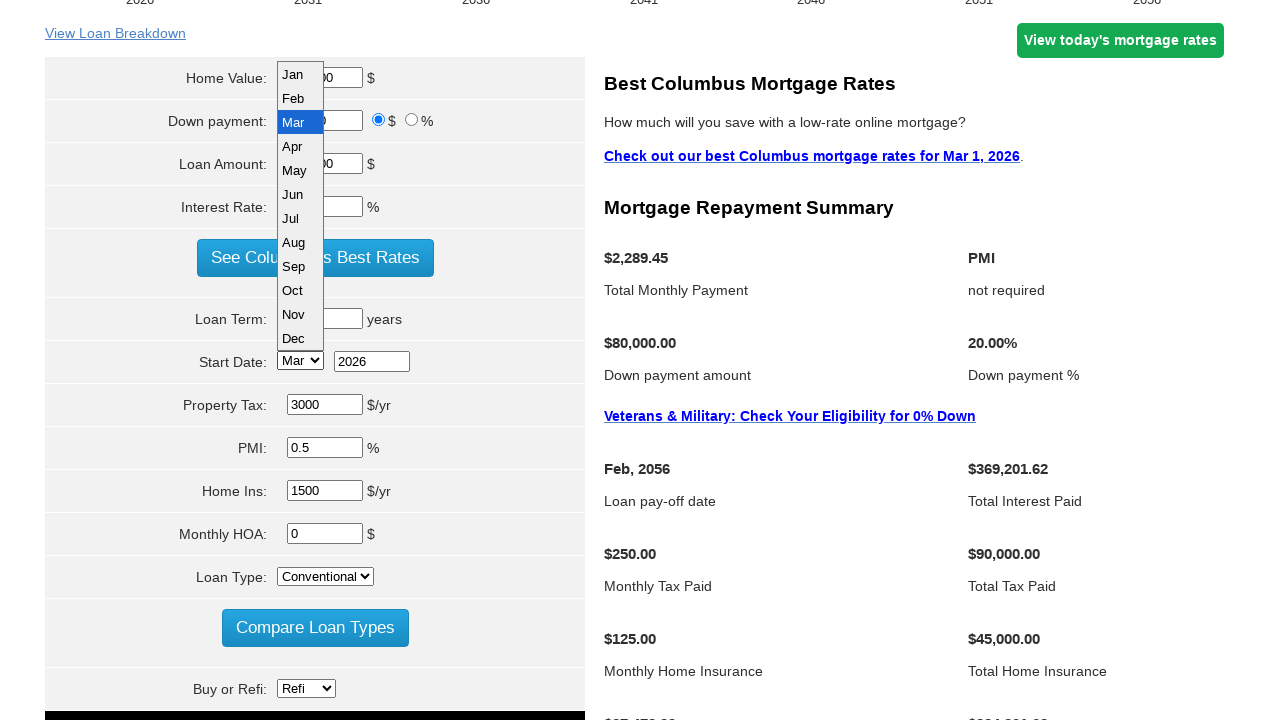

Selected June from the start month dropdown on select[name='param[start_month]']
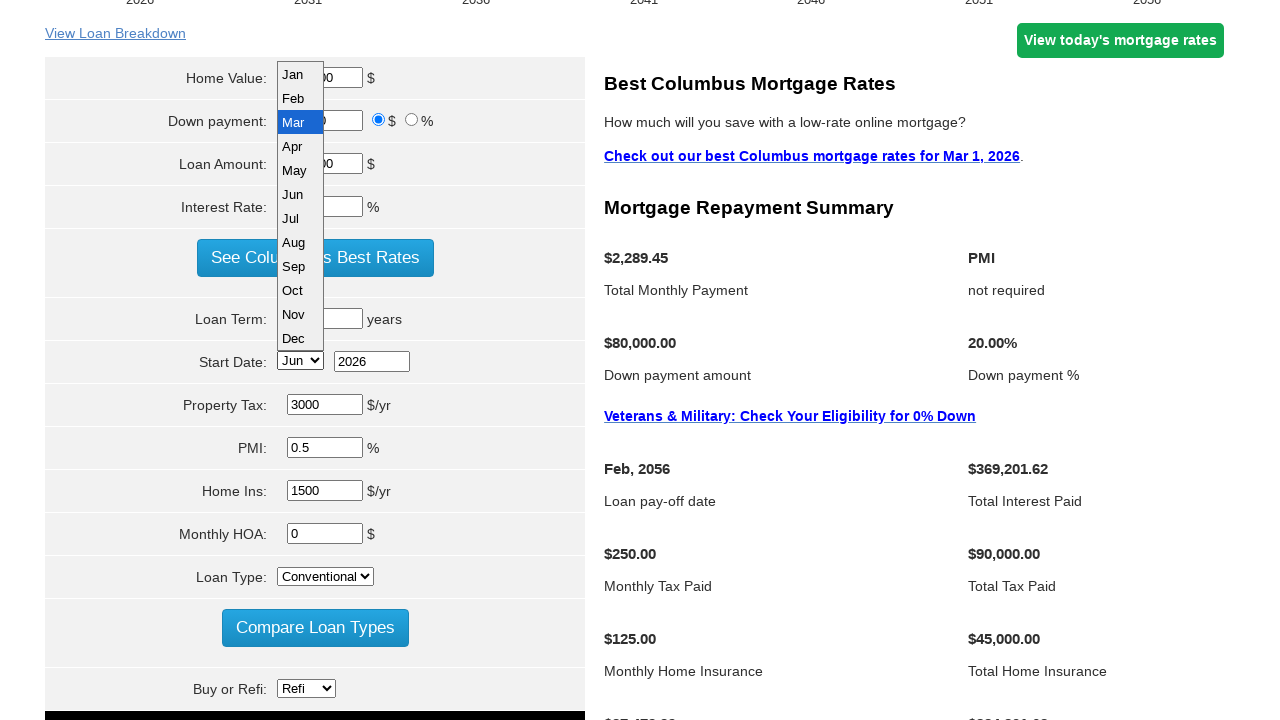

Selected FHA from the loan type dropdown on select[name='param[milserve]']
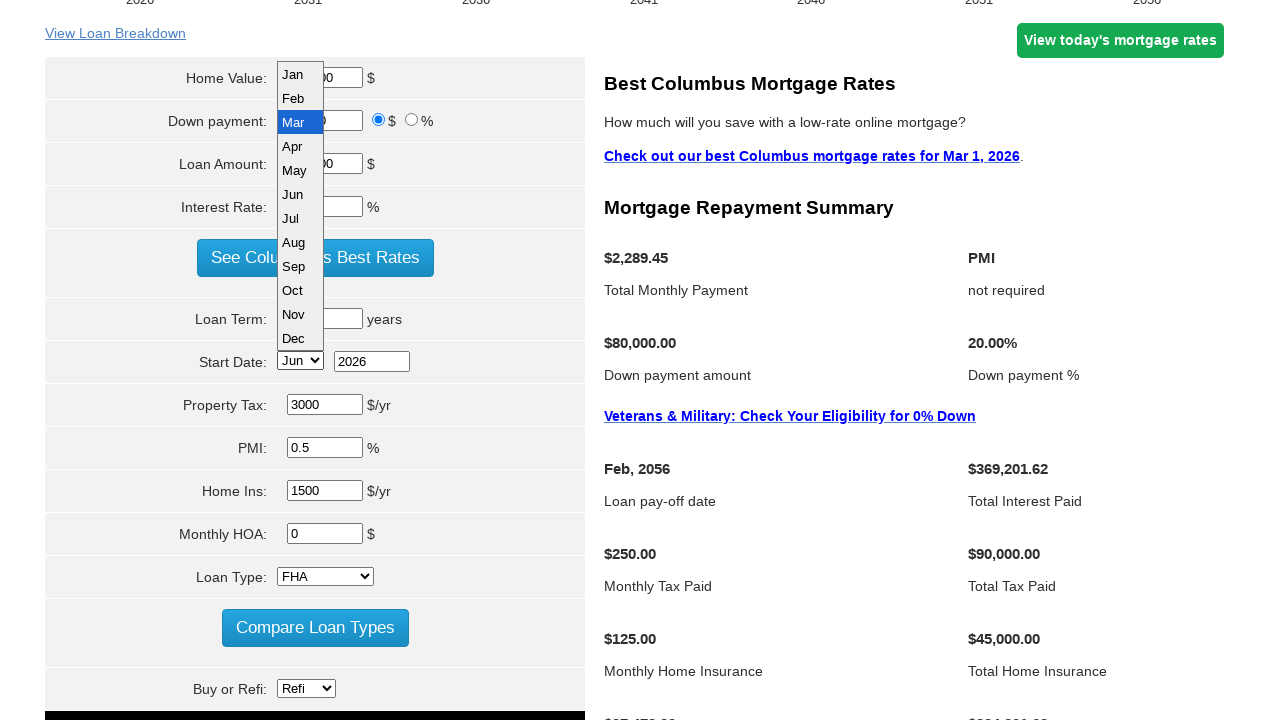

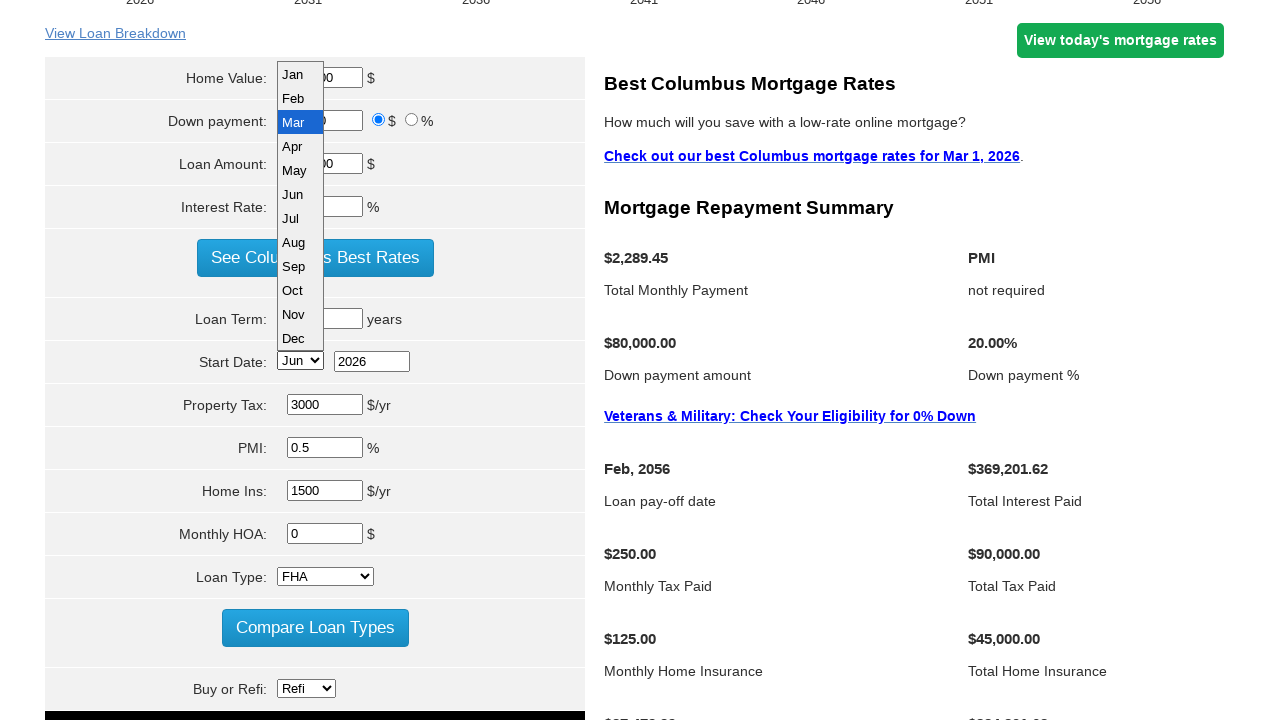